Visits the about page and waits for it to load

Starting URL: https://devops1.com.au/about

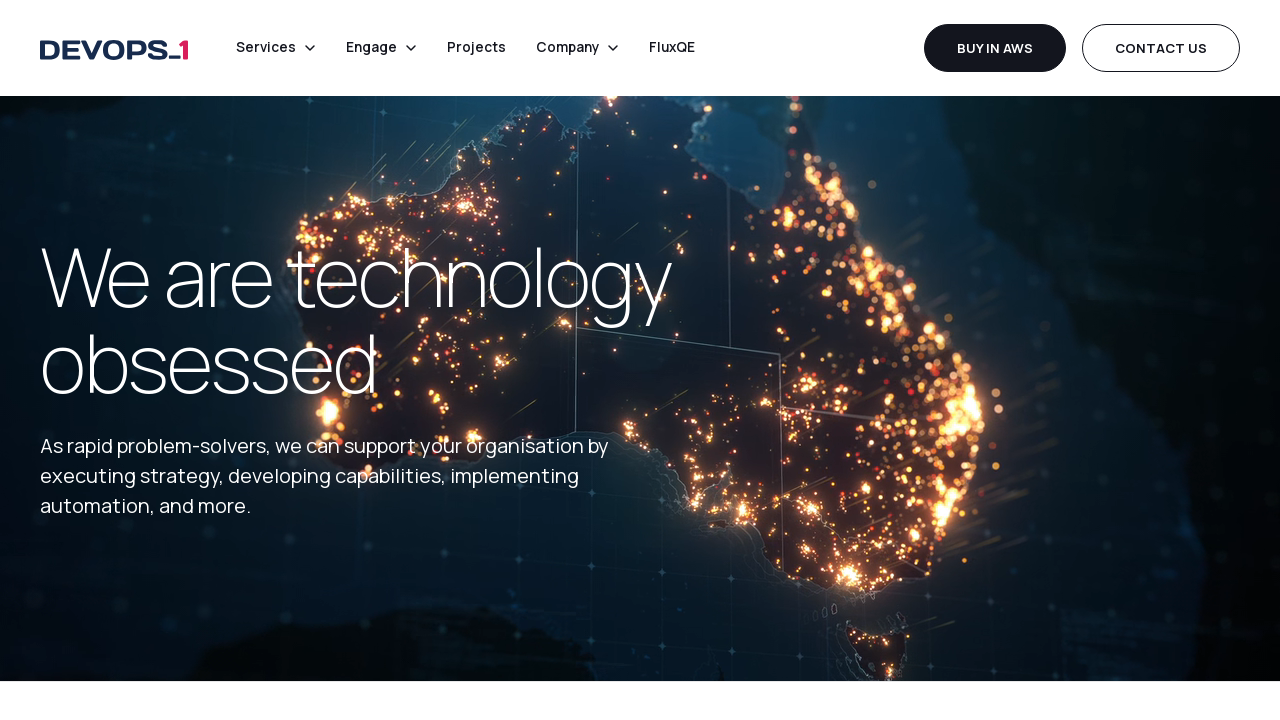

Navigated to the about page at https://devops1.com.au/about
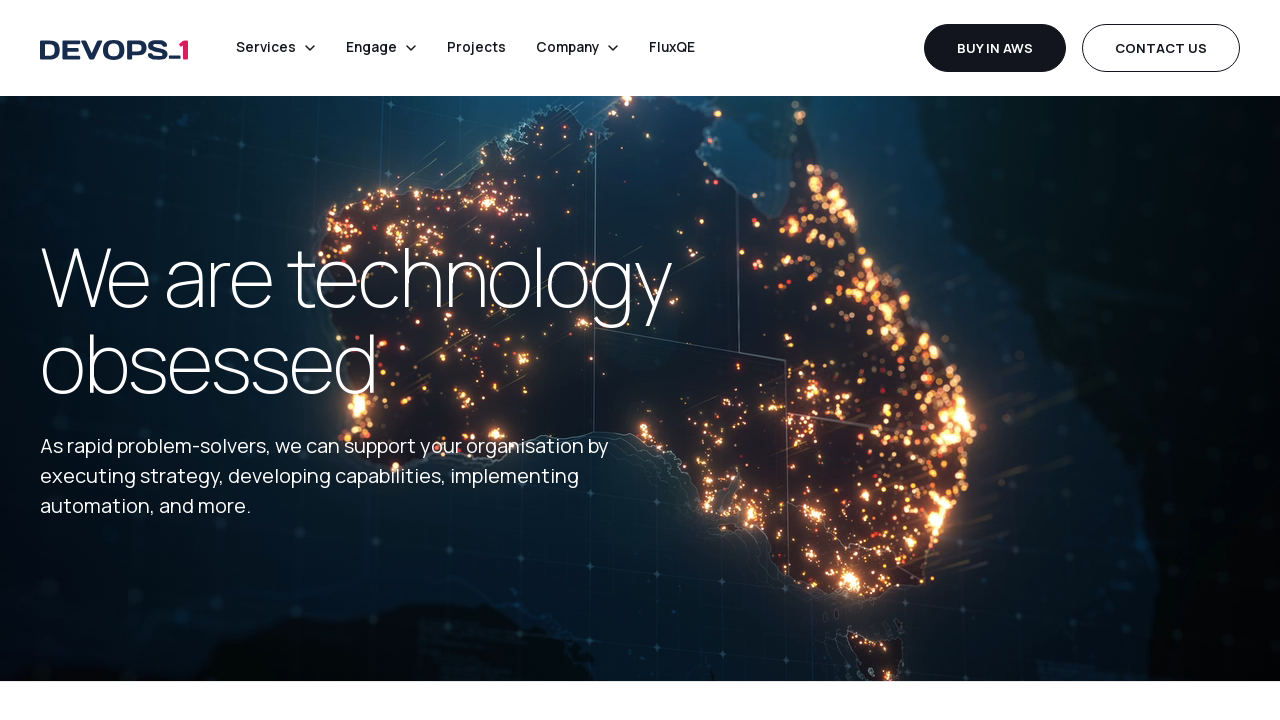

Waited for the about page to fully load (network idle)
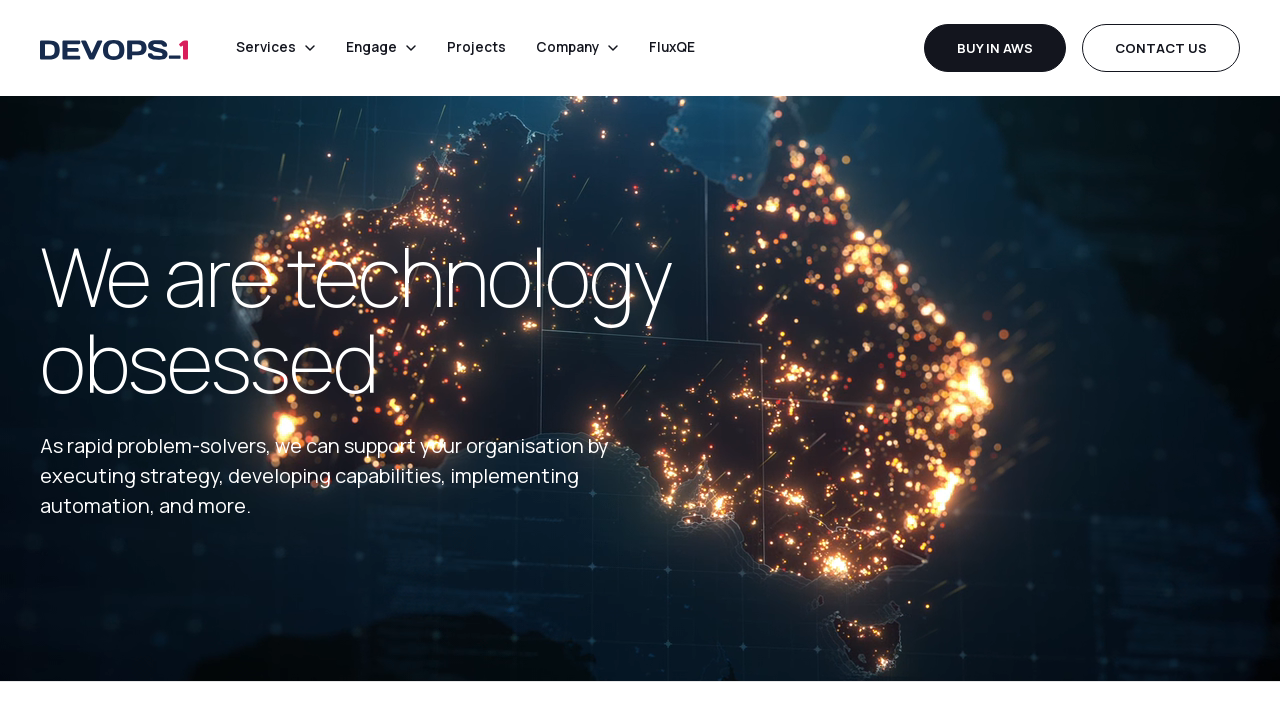

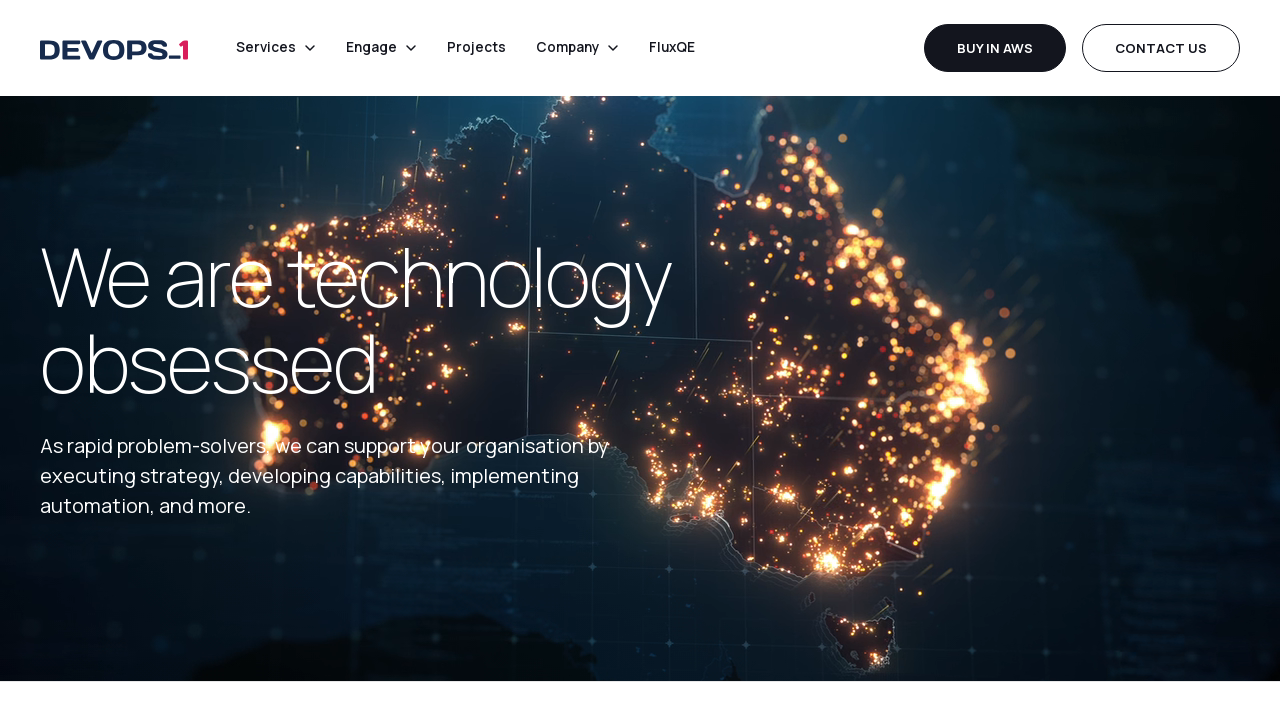